Tests drag and drop functionality on jQuery UI demo page by dragging an element and dropping it onto a target droppable area within an iframe.

Starting URL: https://jqueryui.com/droppable/

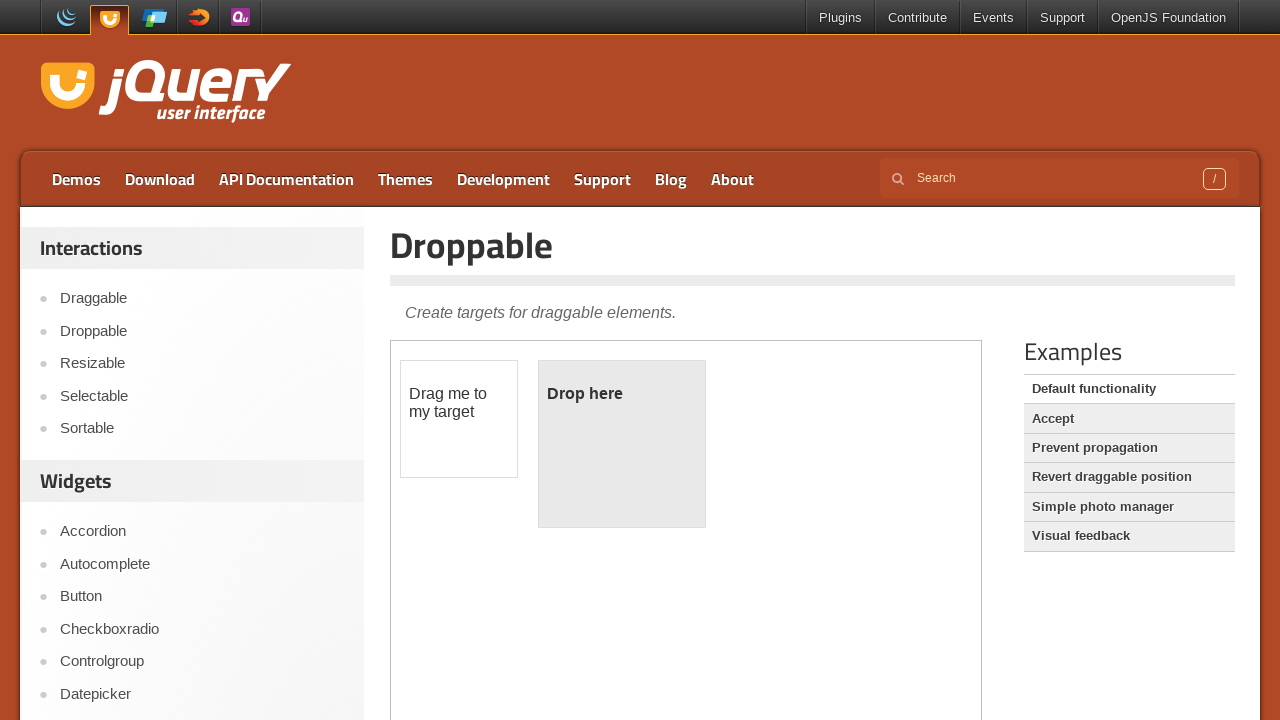

Located the demo iframe
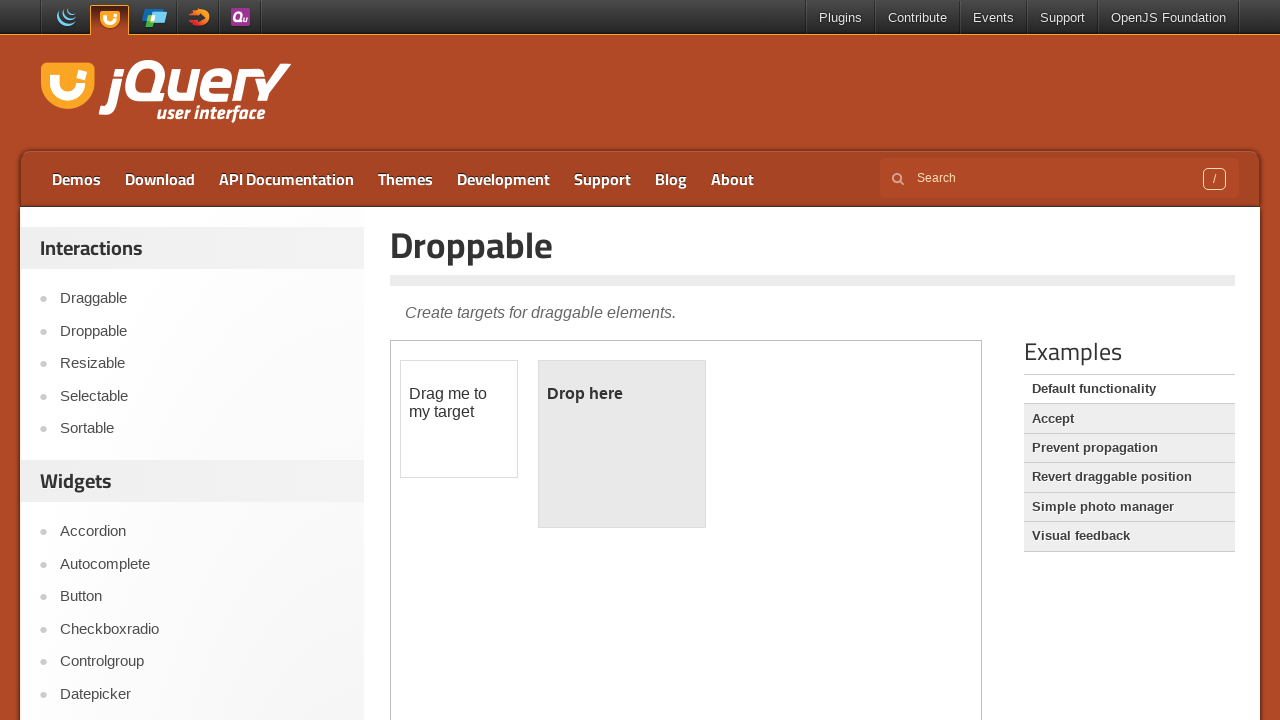

Located the draggable element
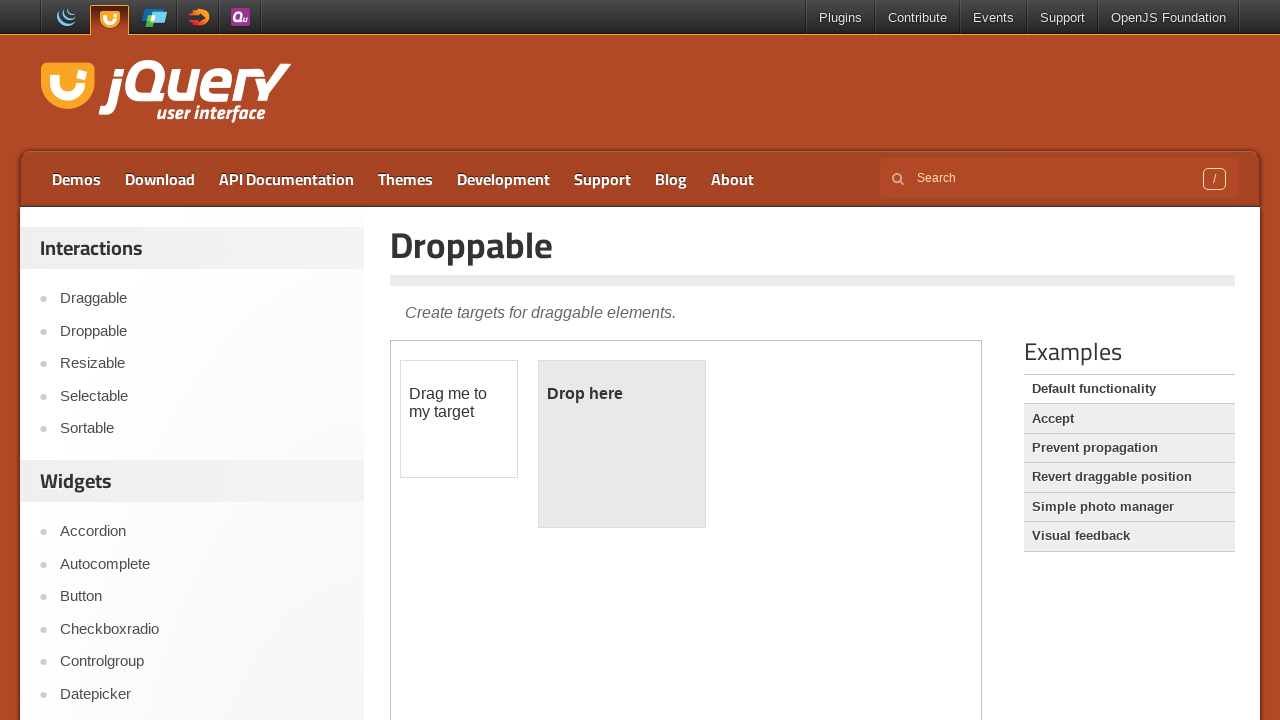

Located the droppable target element
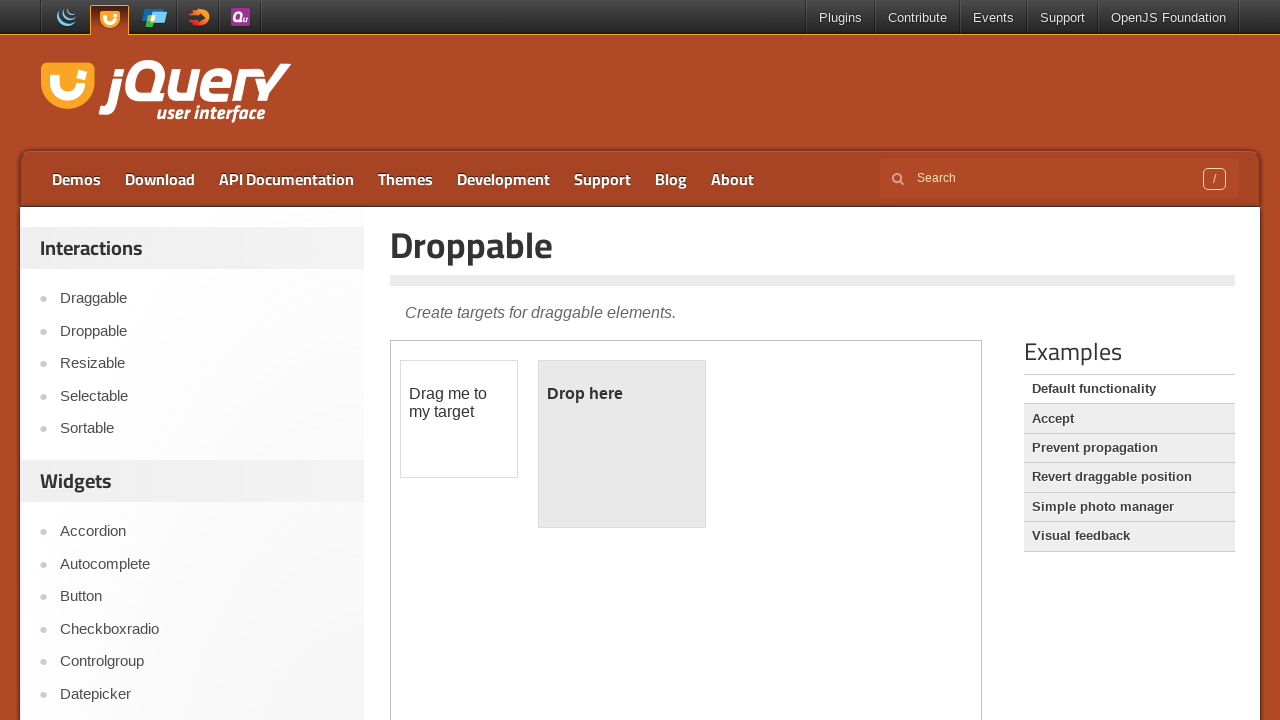

Dragged the draggable element onto the droppable target at (622, 444)
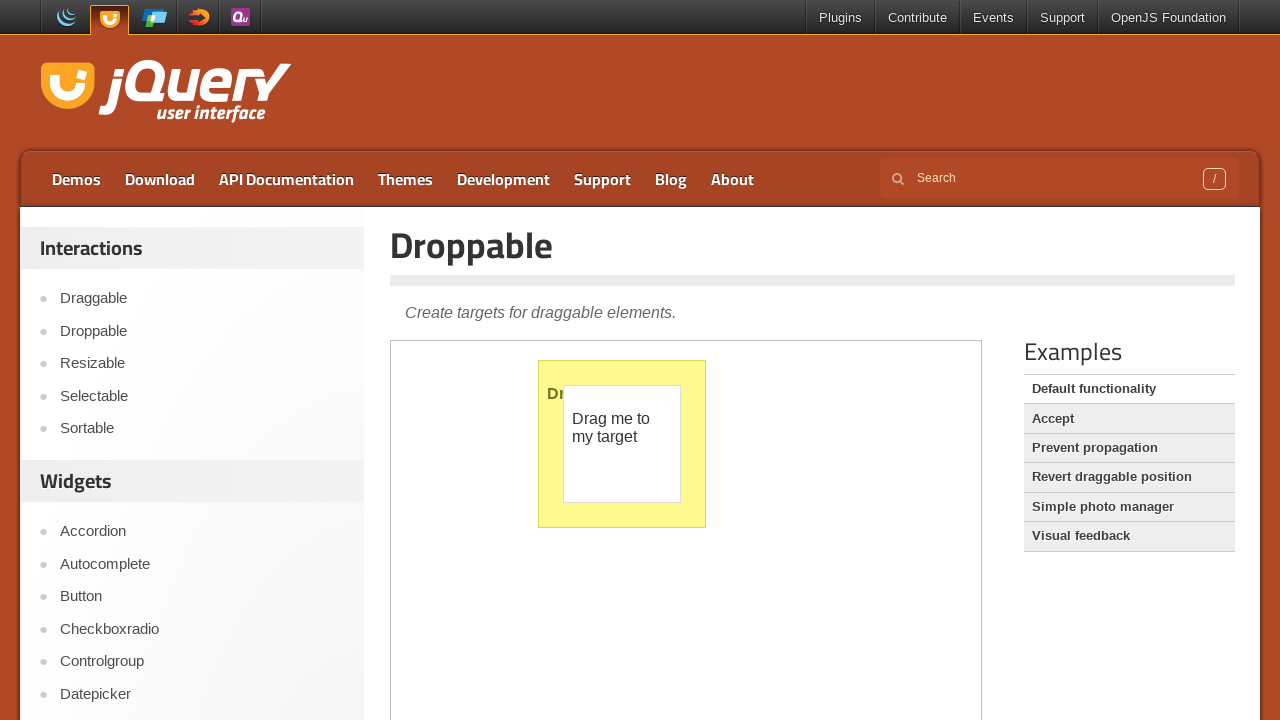

Verified that drop was successful - droppable element now shows 'Dropped!' text
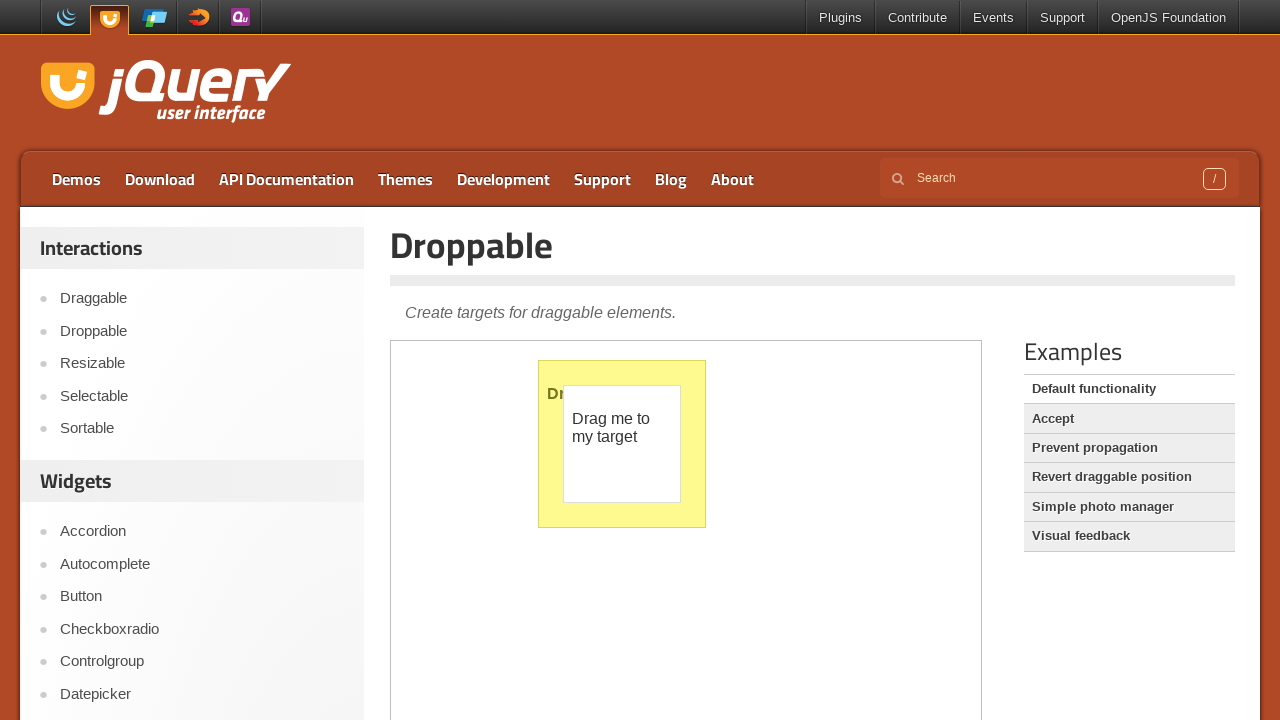

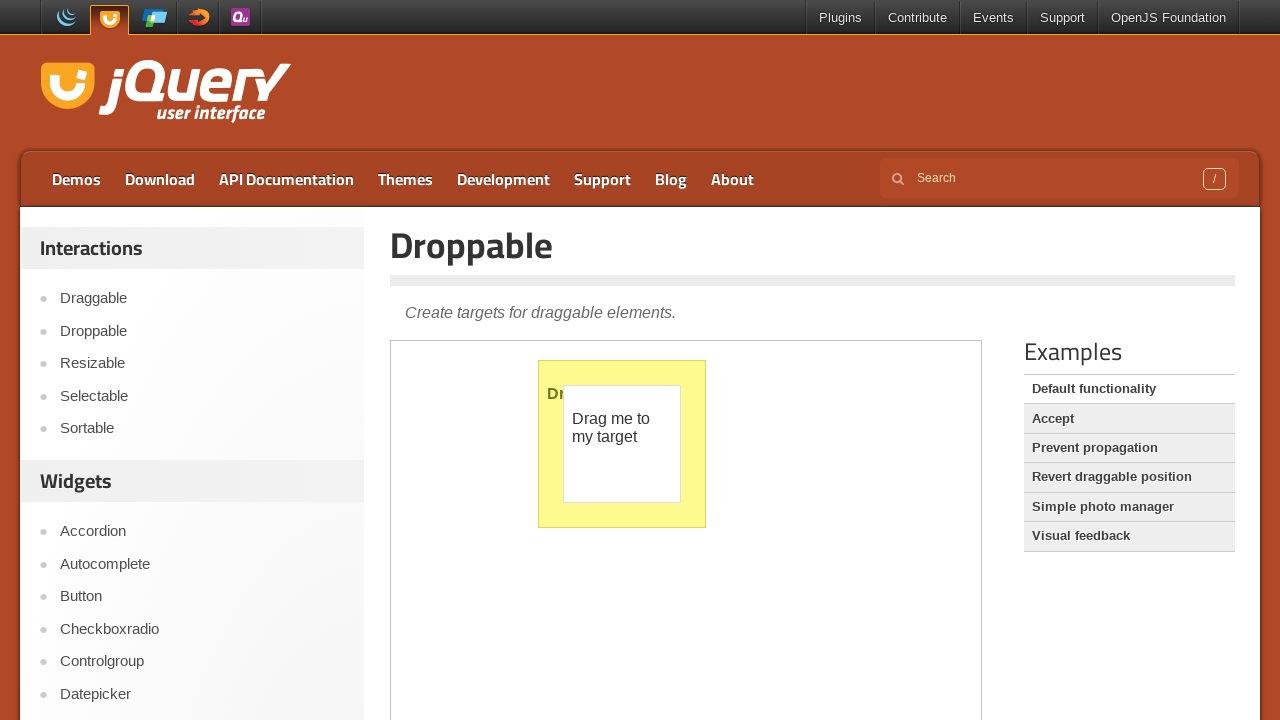